Validates CSS properties (color, font-size, background) of the Sign In button and Forgot Password link on the vtiger CRM login page without performing actual login.

Starting URL: https://demo.vtiger.com/vtigercrm/index.php

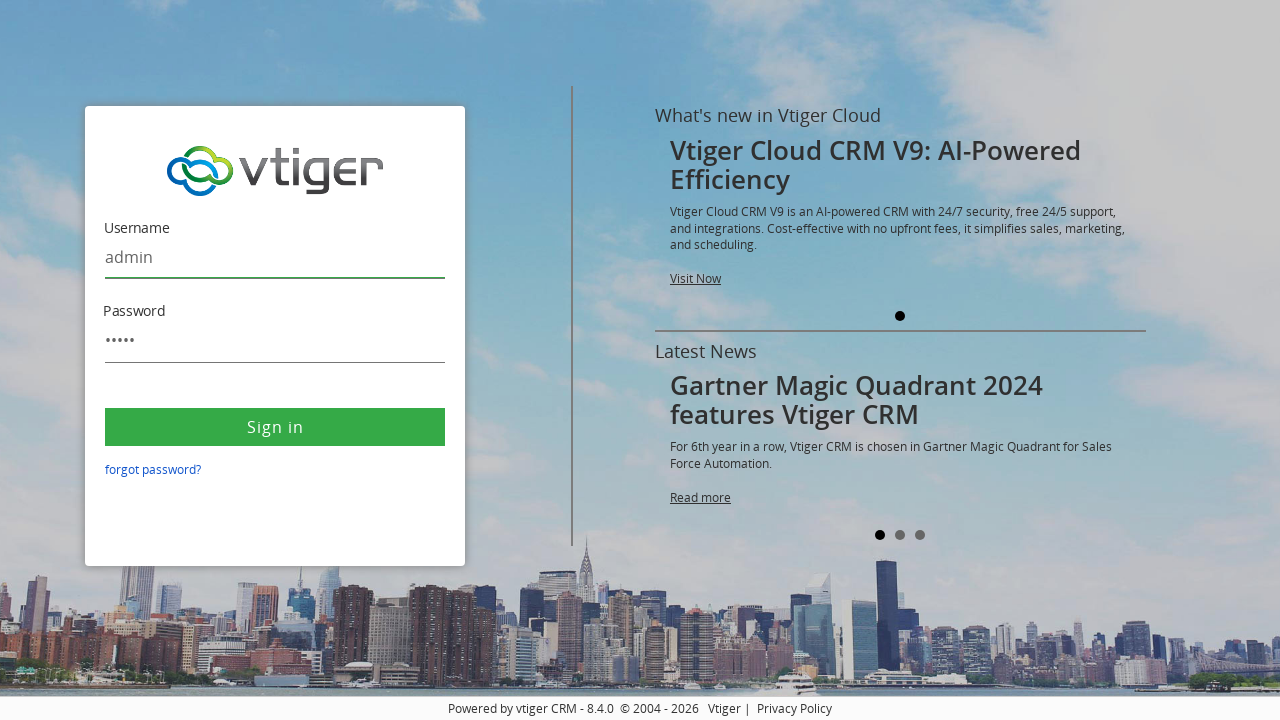

Waited for Sign In button to be visible
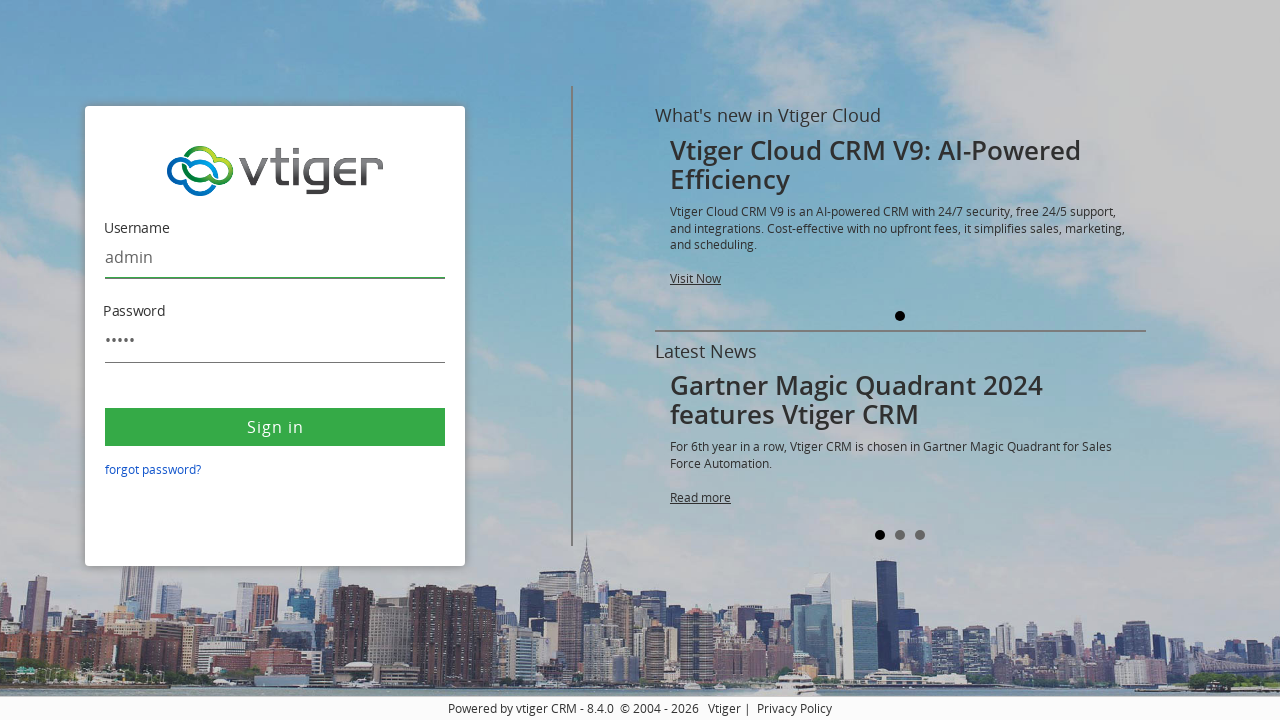

Retrieved color CSS property from Sign In button
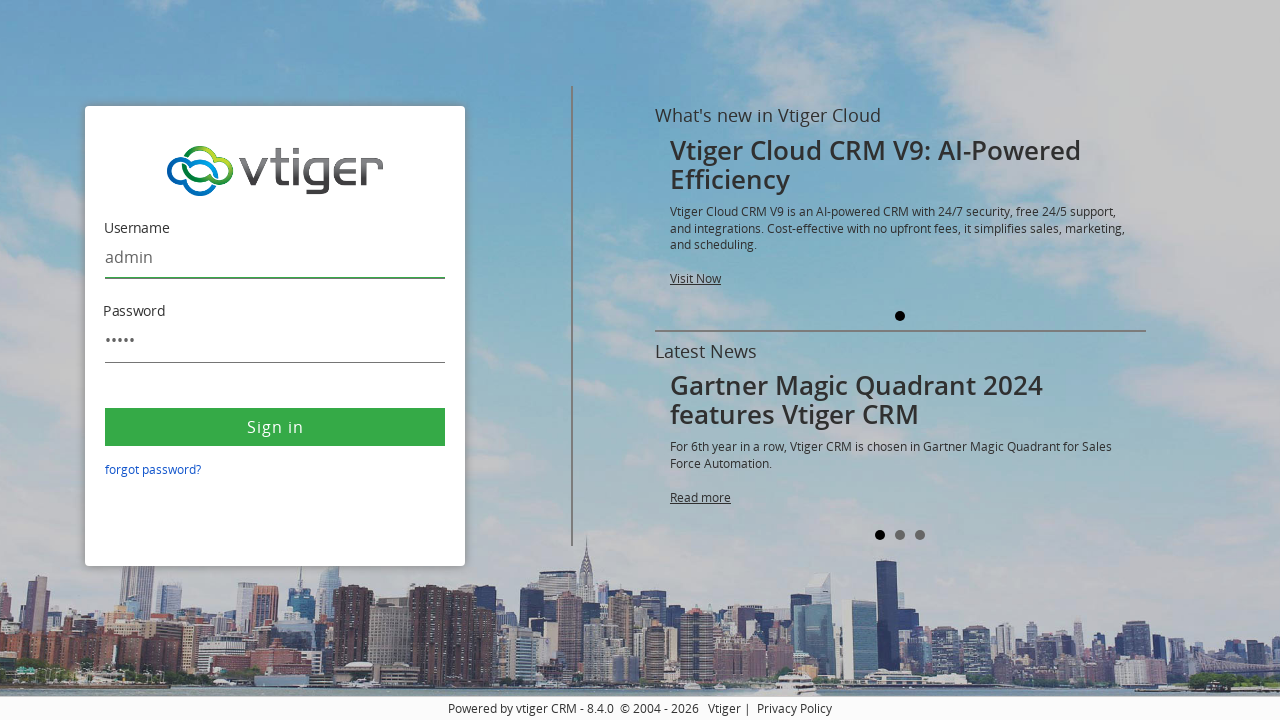

Retrieved font-size CSS property from Sign In button
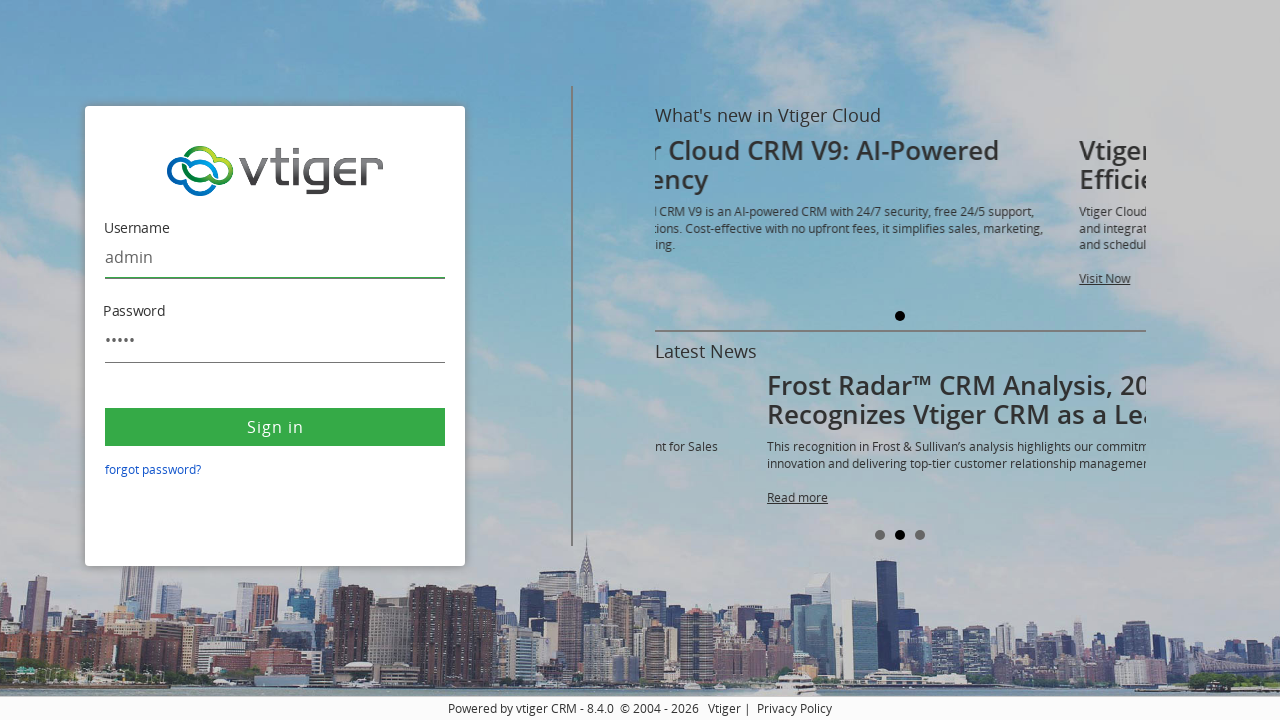

Retrieved backgroundImage CSS property from Sign In button
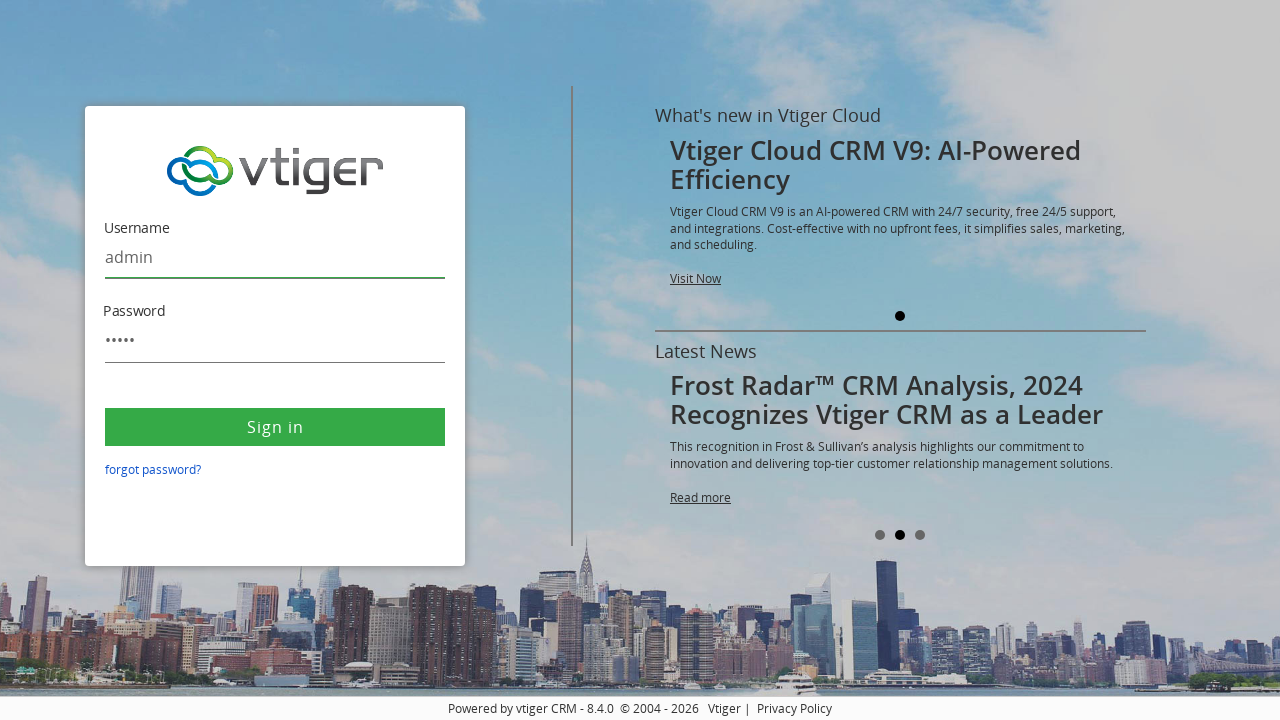

Waited for Forgot Password link to be visible
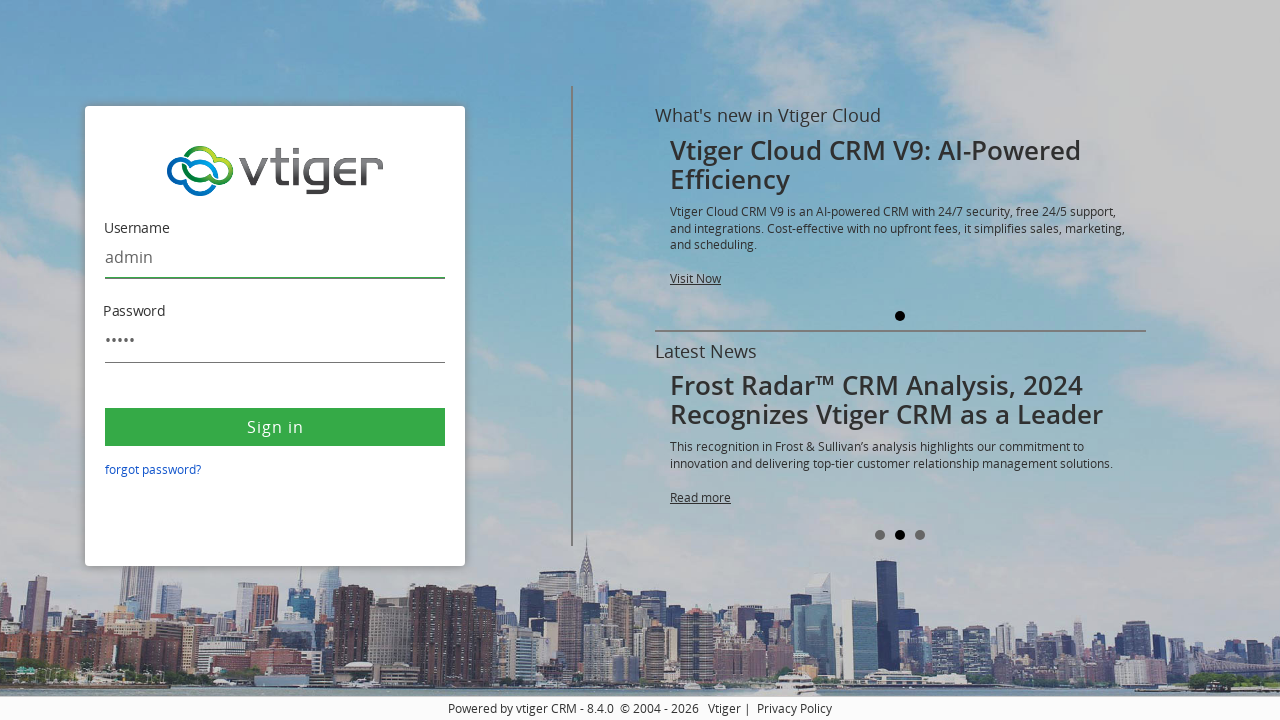

Retrieved color CSS property from Forgot Password link
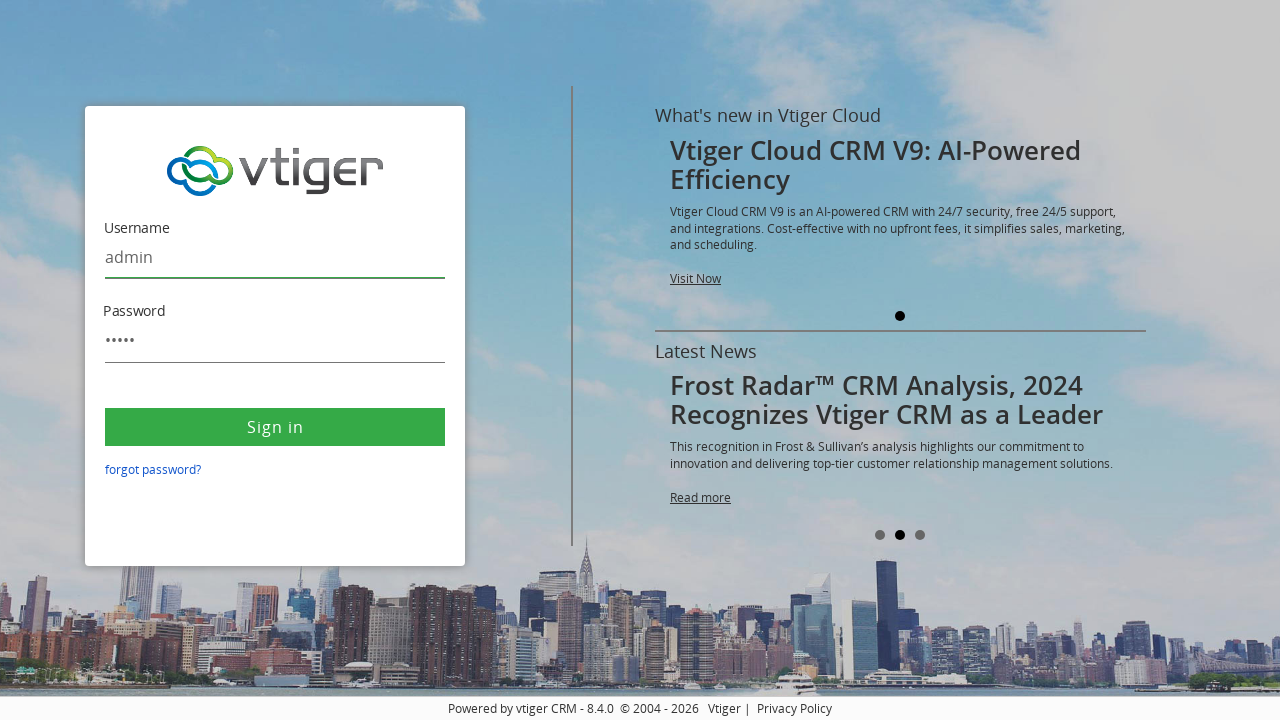

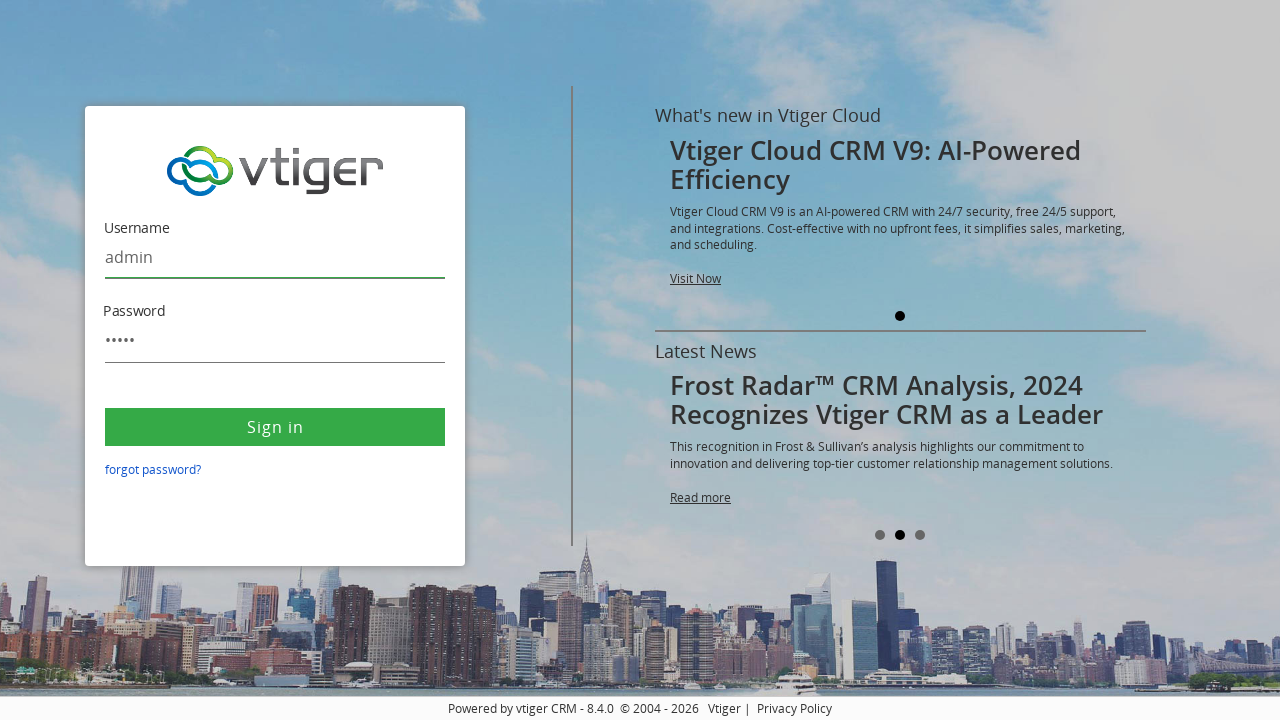